Navigates to the Automation Exercise website and retrieves basic page information including title, current URL, and page source for verification purposes.

Starting URL: https://automationexercise.com/

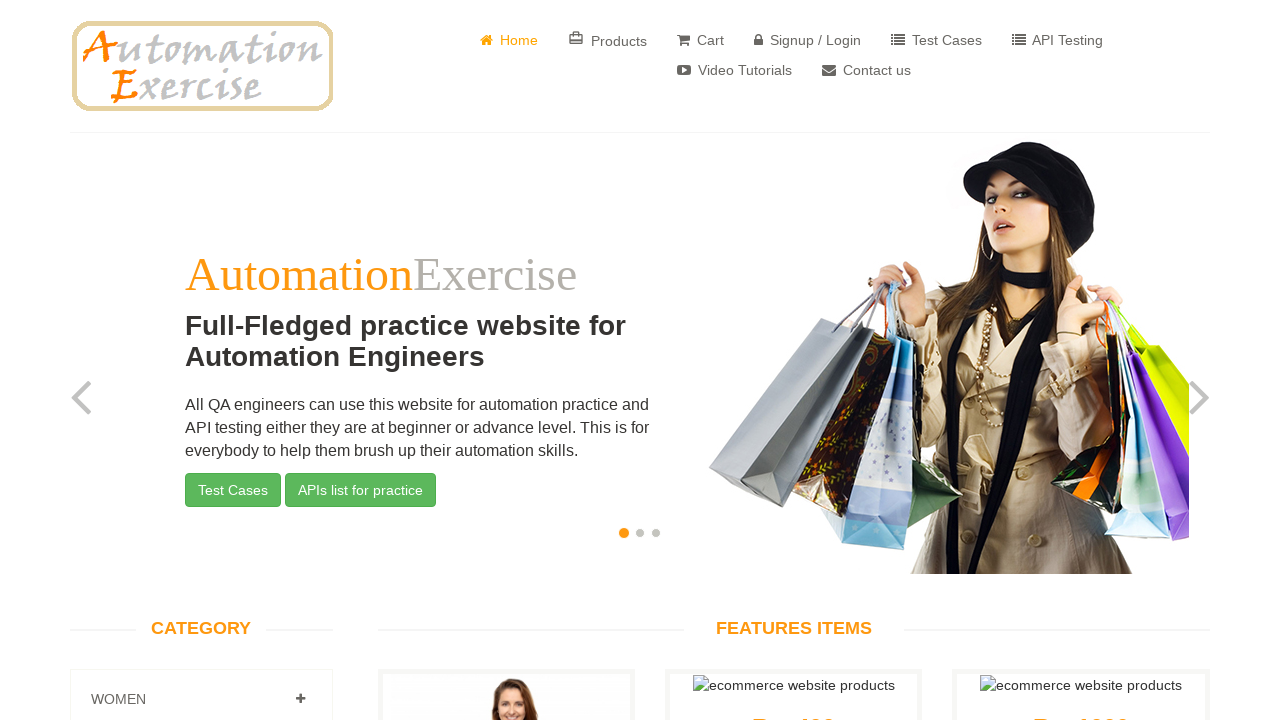

Retrieved page title
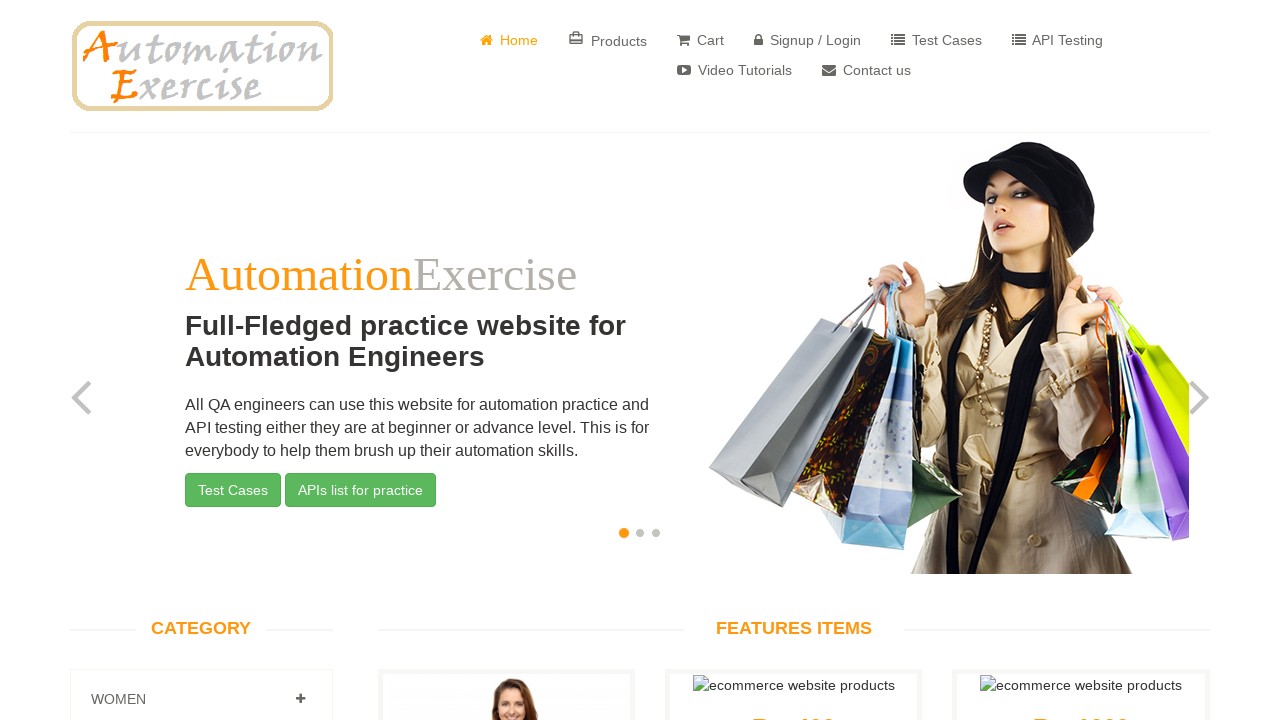

Retrieved current URL
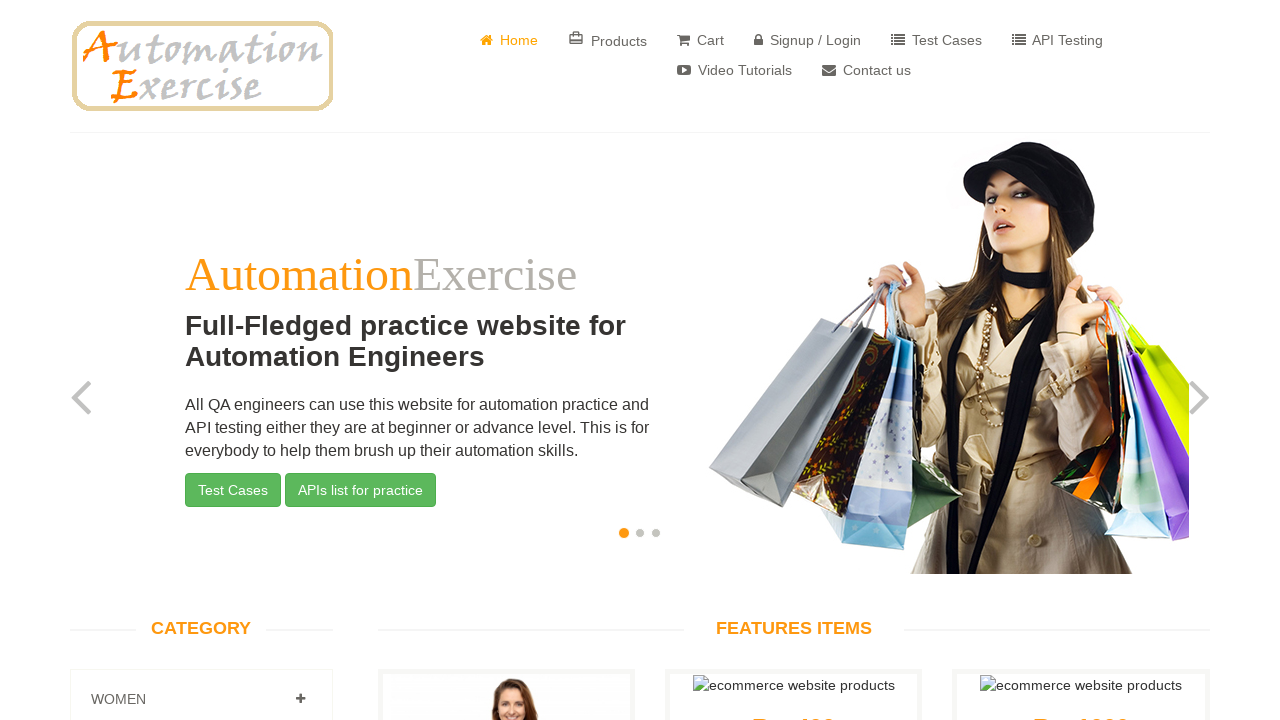

Retrieved page source content
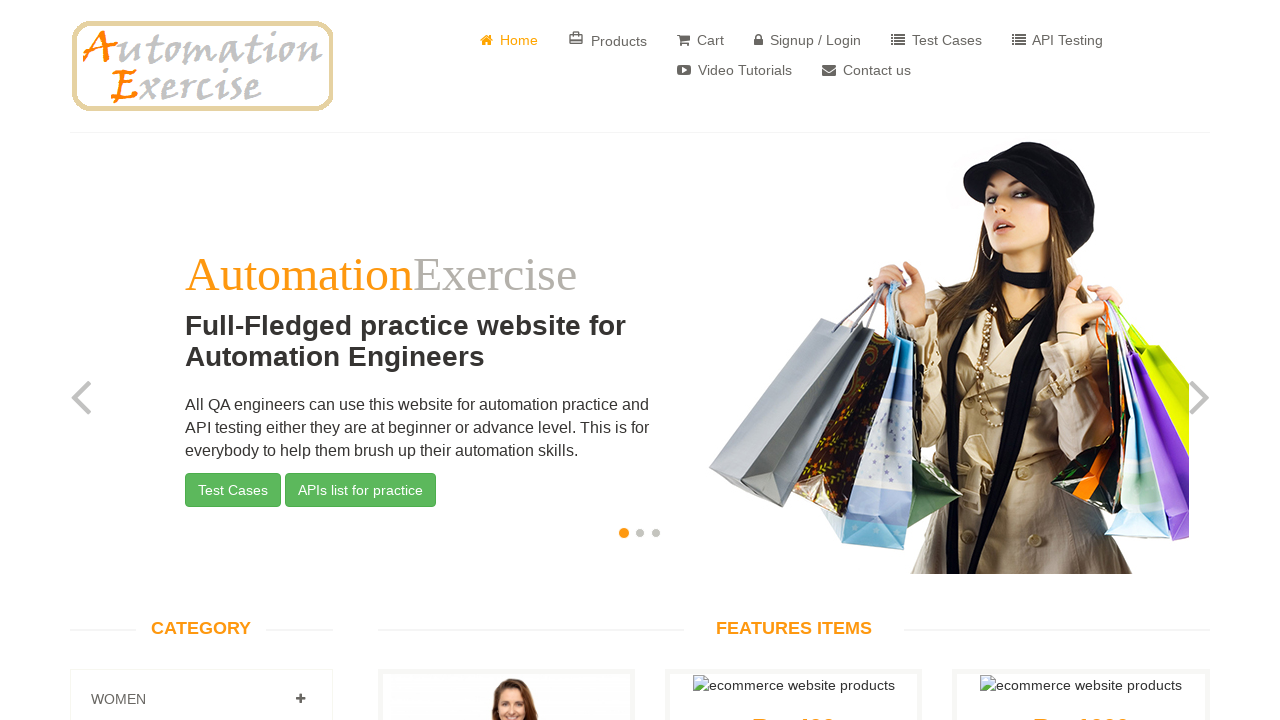

Verified page title contains 'Automation Exercise'
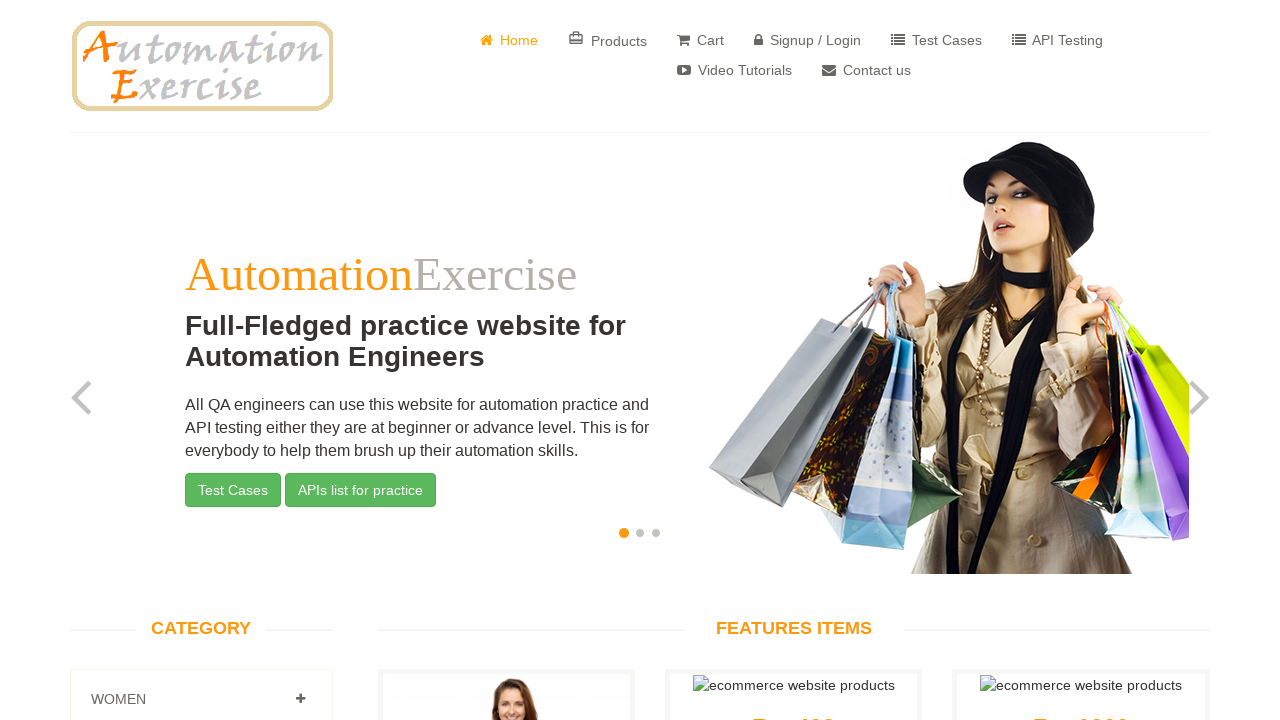

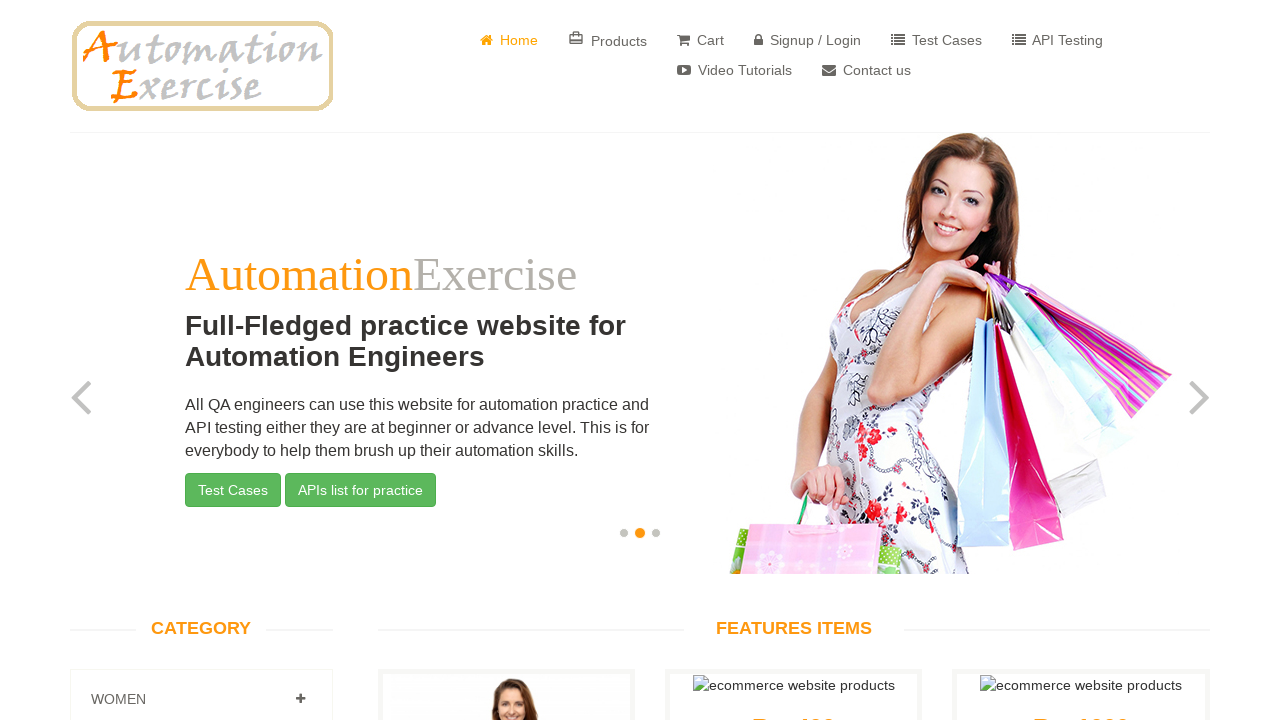